Tests interaction with various elements on a complex page including hover actions on multiple elements and filling out a contact form

Starting URL: https://ultimateqa.com/complicated-page

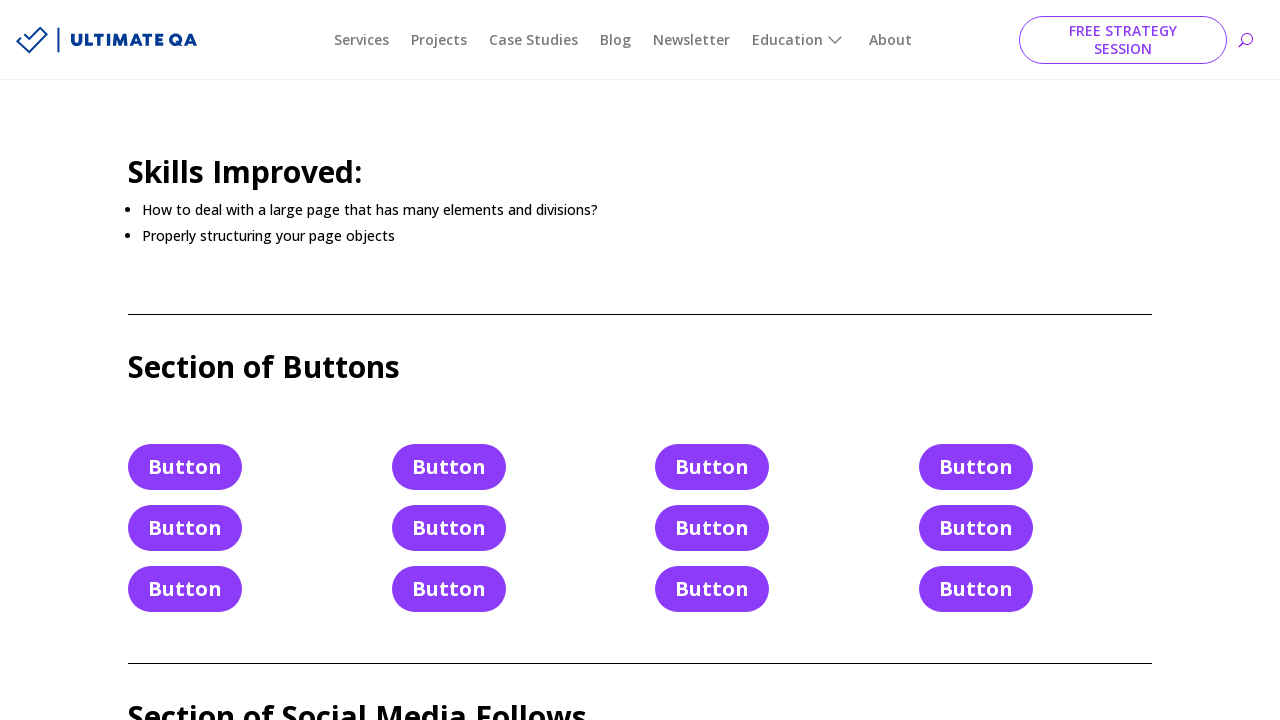

Located button element with class 'et_pb_button et_pb_button_0 et_pb_bg_layout_light'
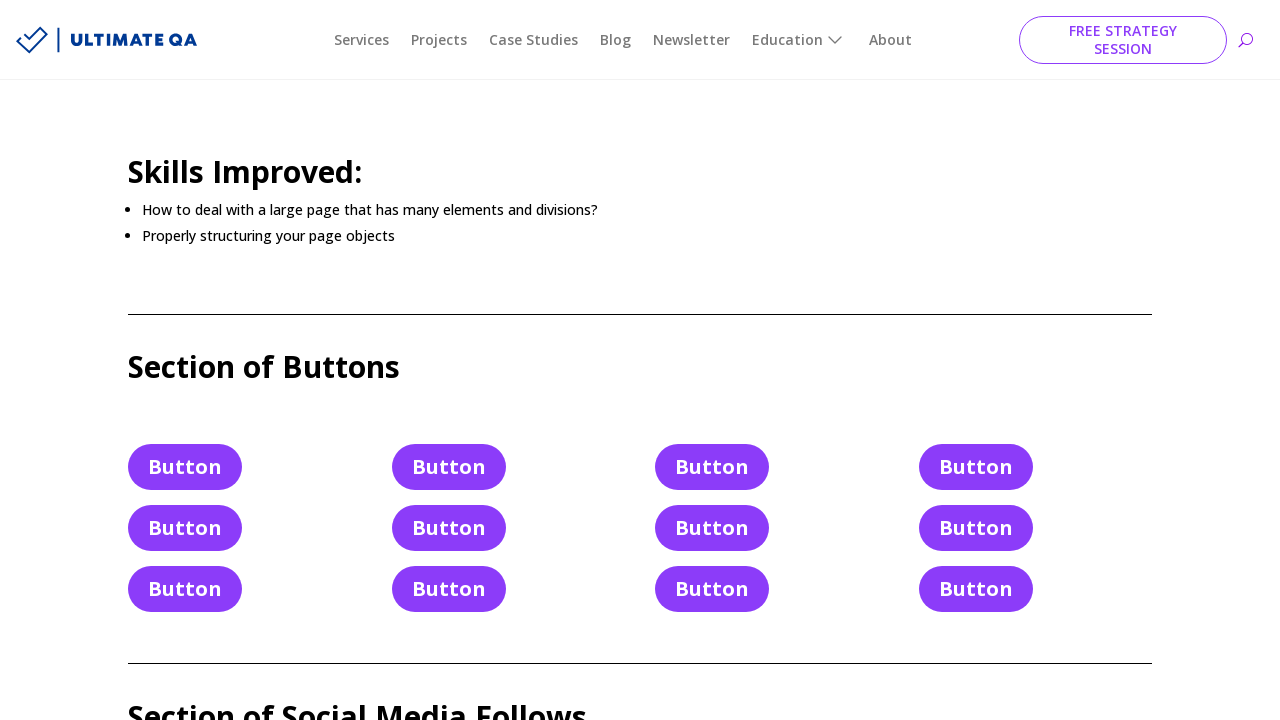

Retrieved button class attribute: et_pb_button et_pb_button_0 et_pb_bg_layout_light
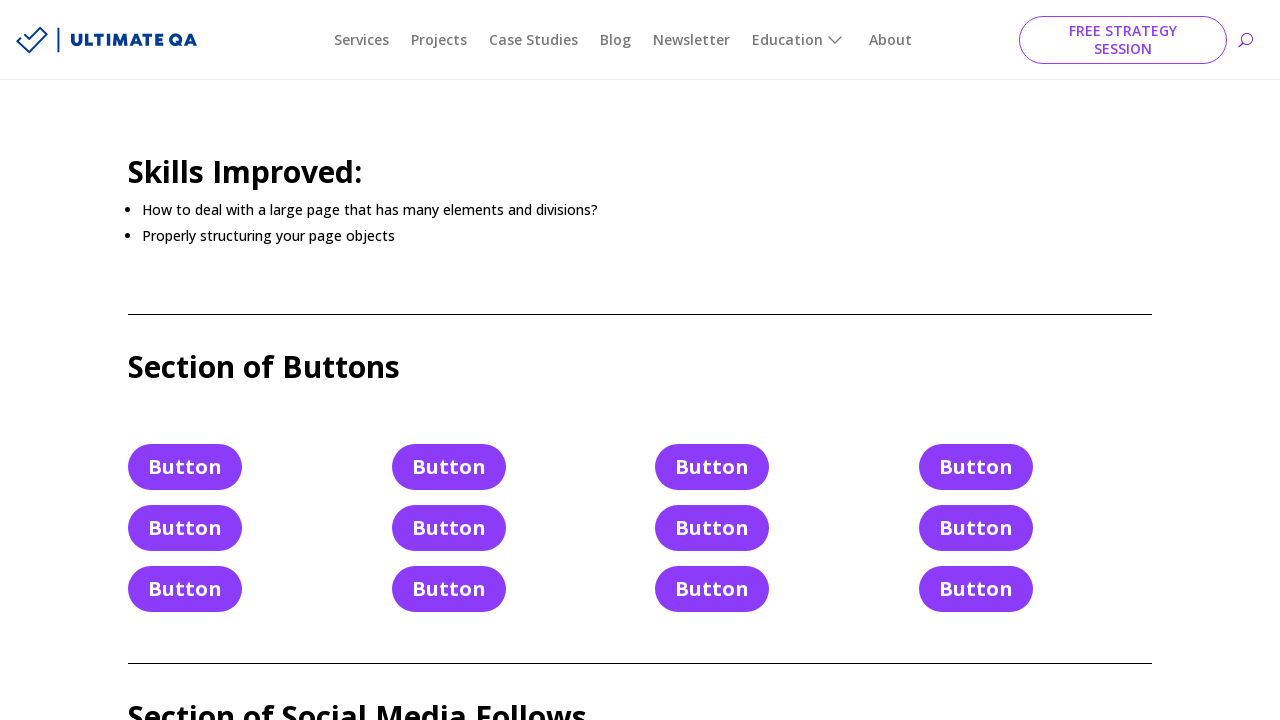

Checked button visibility: True
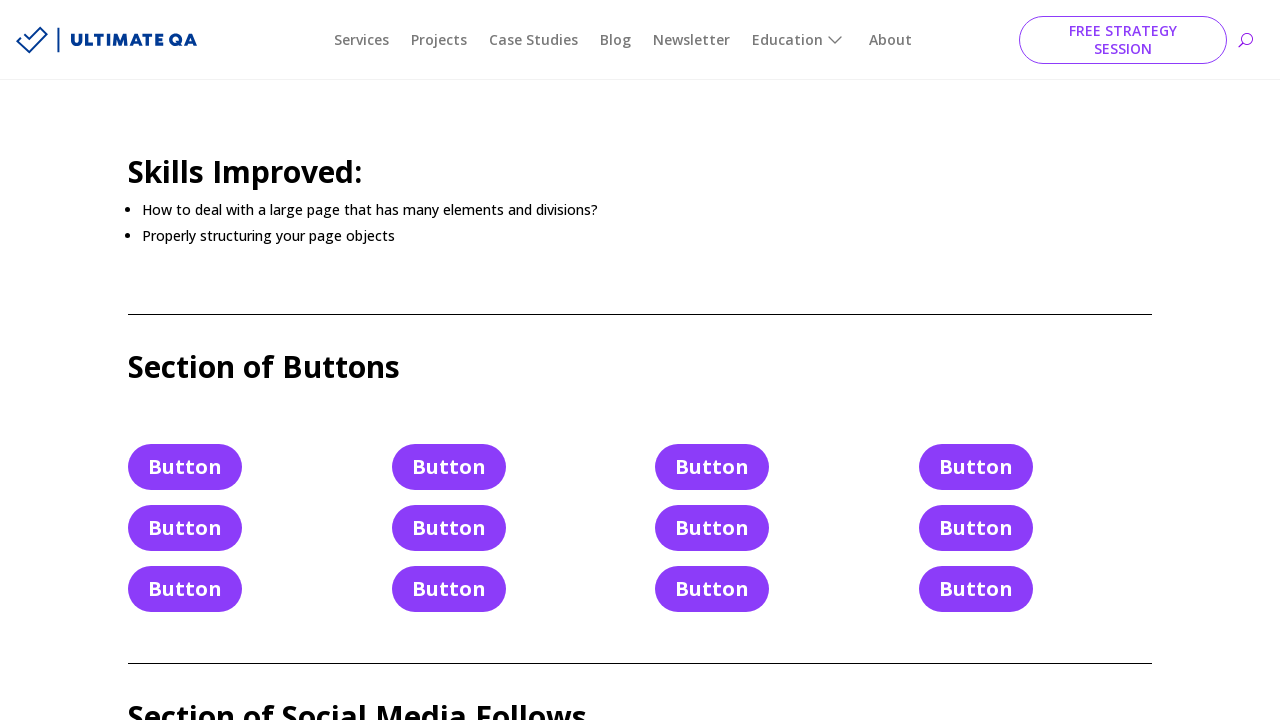

Retrieved all elements in the 4-column row for hovering
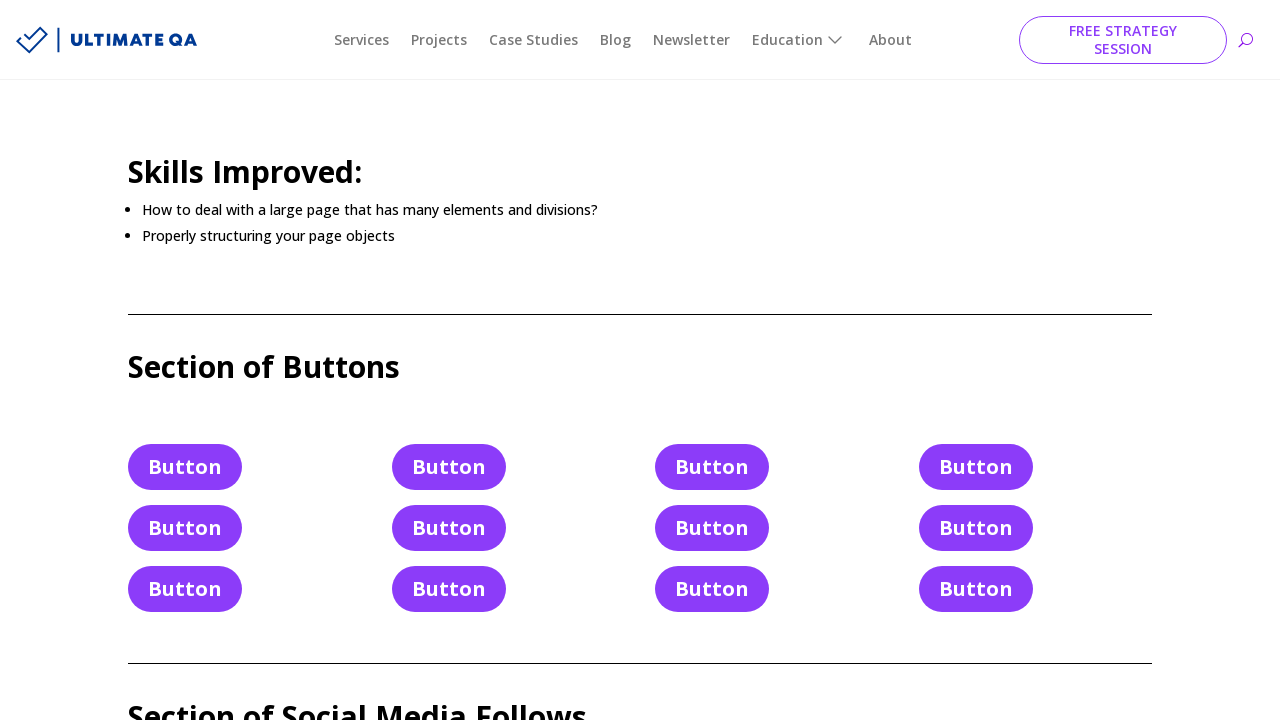

Filled contact form name field with 'koushik' on //input[@id='et_pb_contact_name_0']
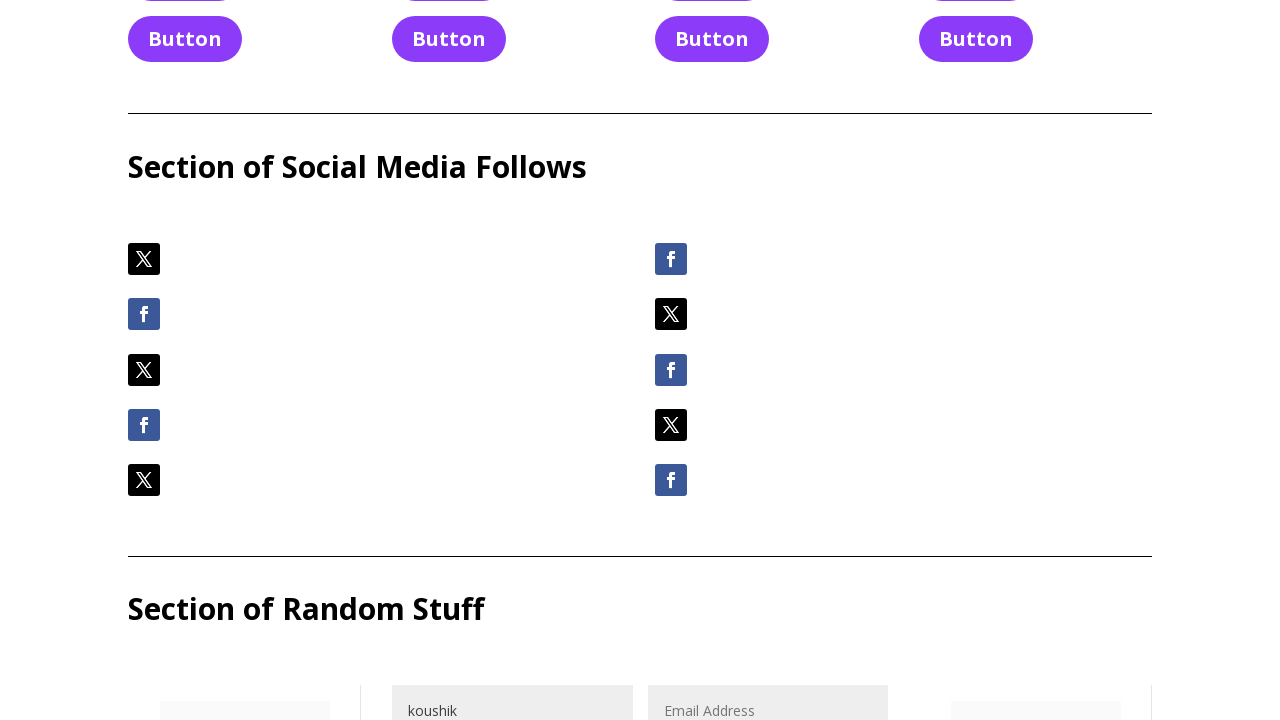

Waited 1000ms after filling name field
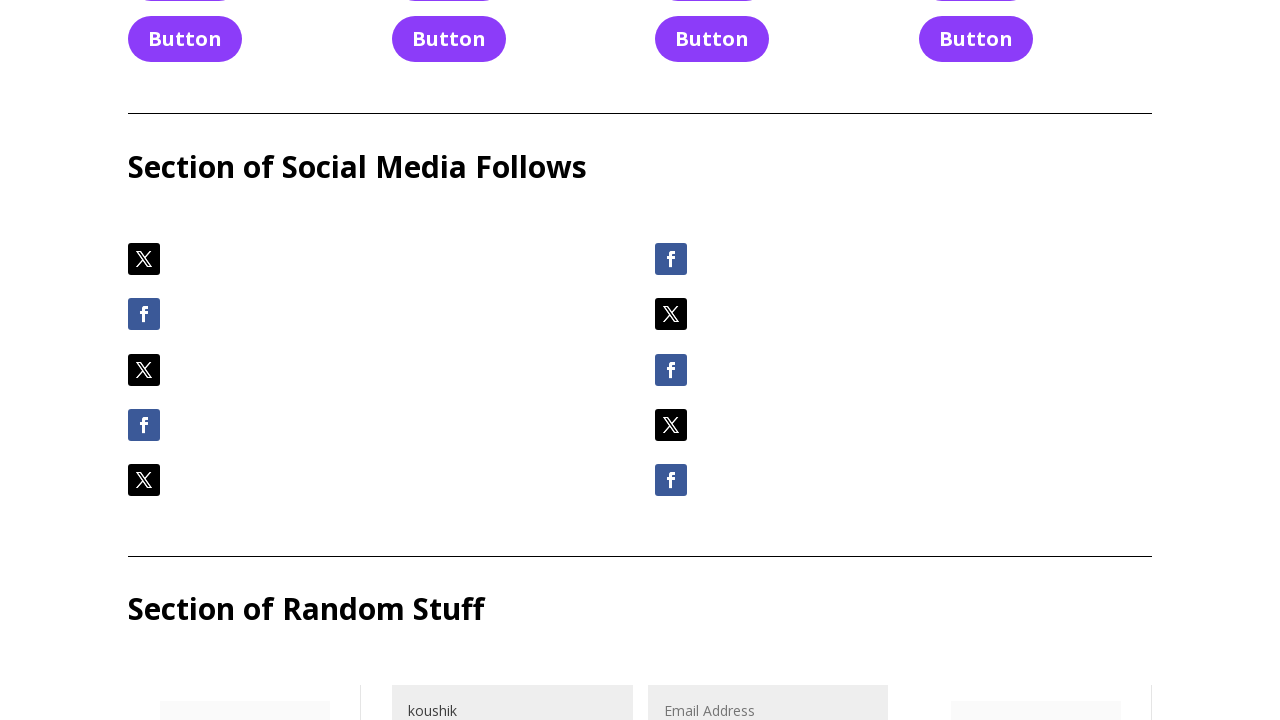

Filled contact form email field with 'koushik456@example.com' on //input[@id='et_pb_contact_email_0']
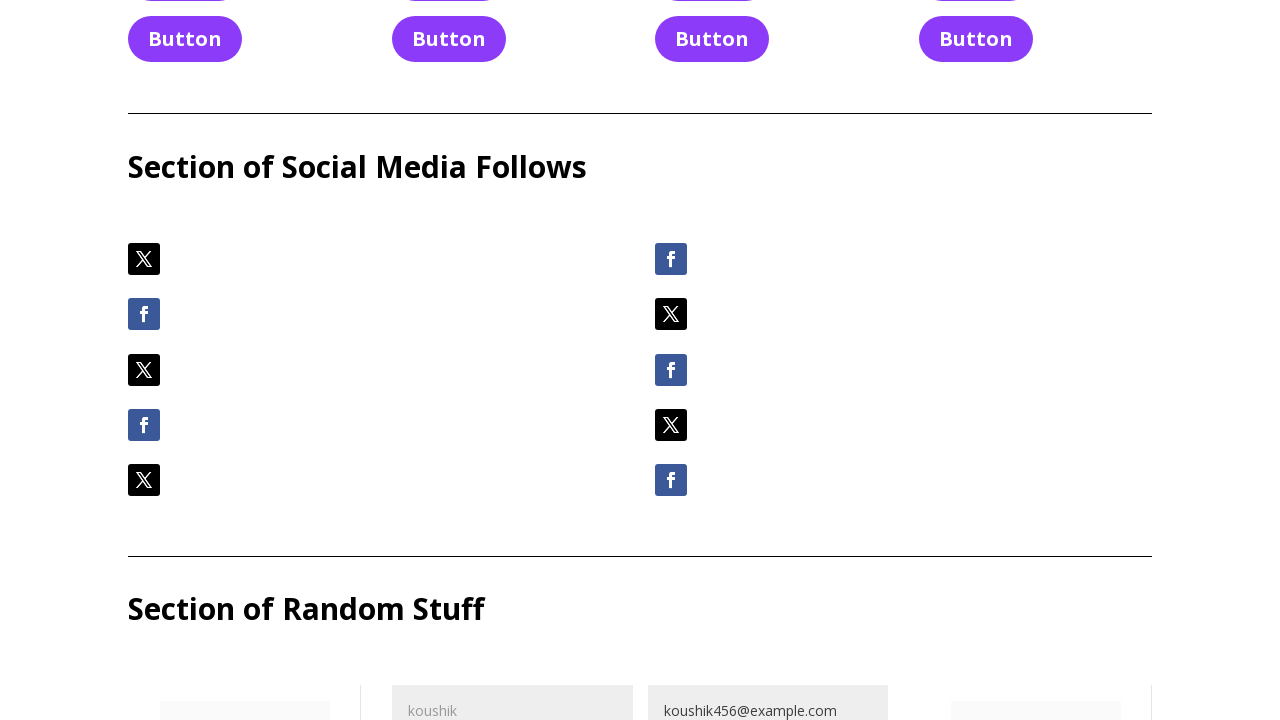

Waited 1000ms after filling email field
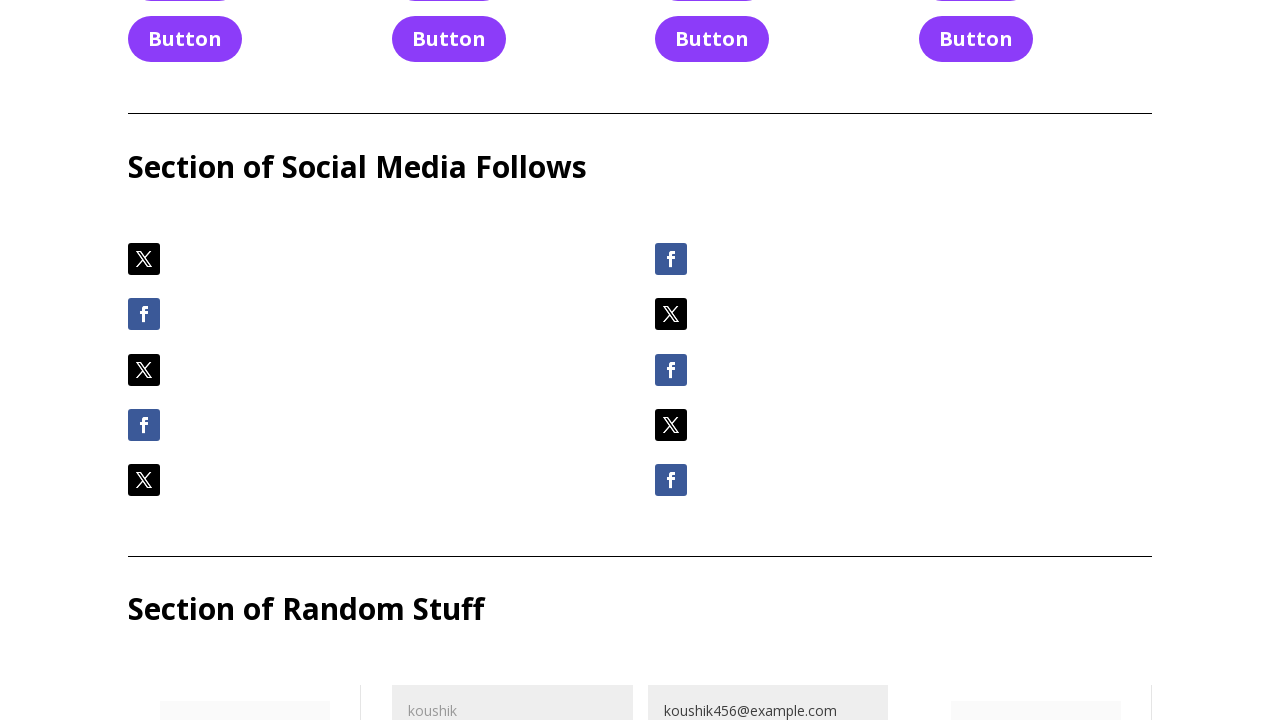

Filled contact form message field with 'Please hire me as early as possible' on //textarea[@id='et_pb_contact_message_0']
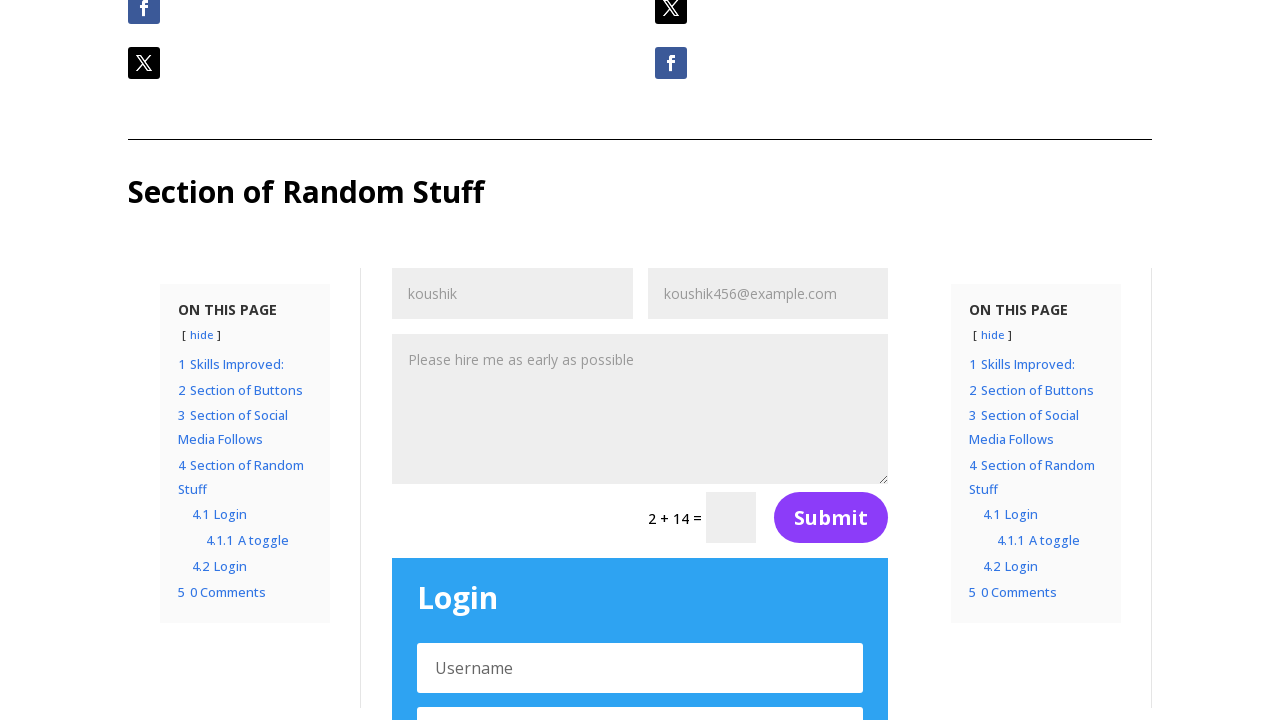

Waited 1000ms after filling message field
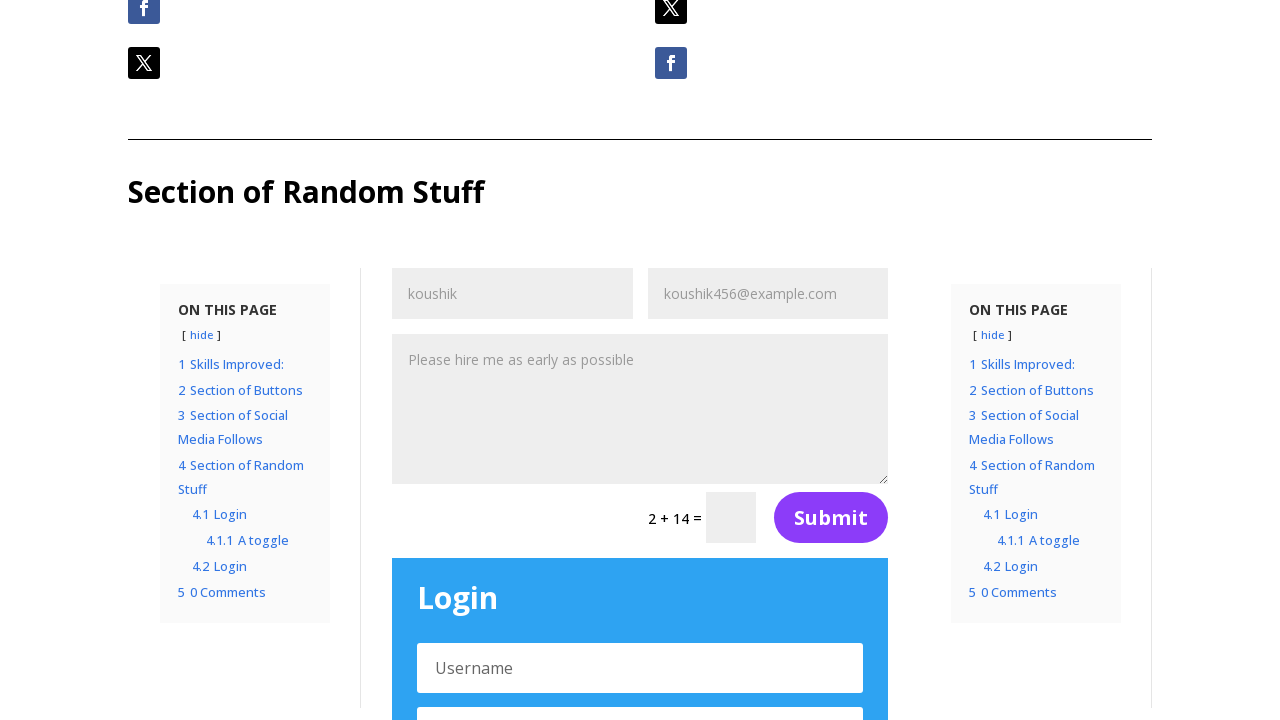

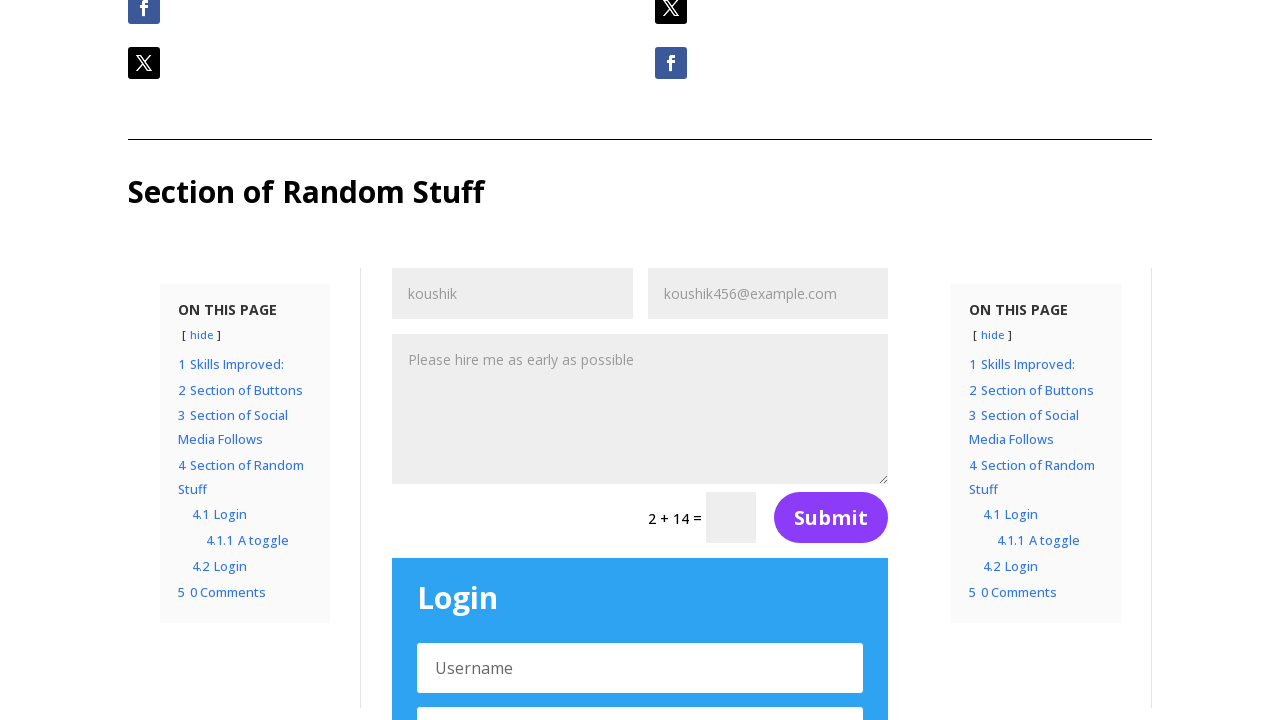